Tests navigation to home page by clicking the home link and verifying the URL changes

Starting URL: https://www.demoblaze.com/

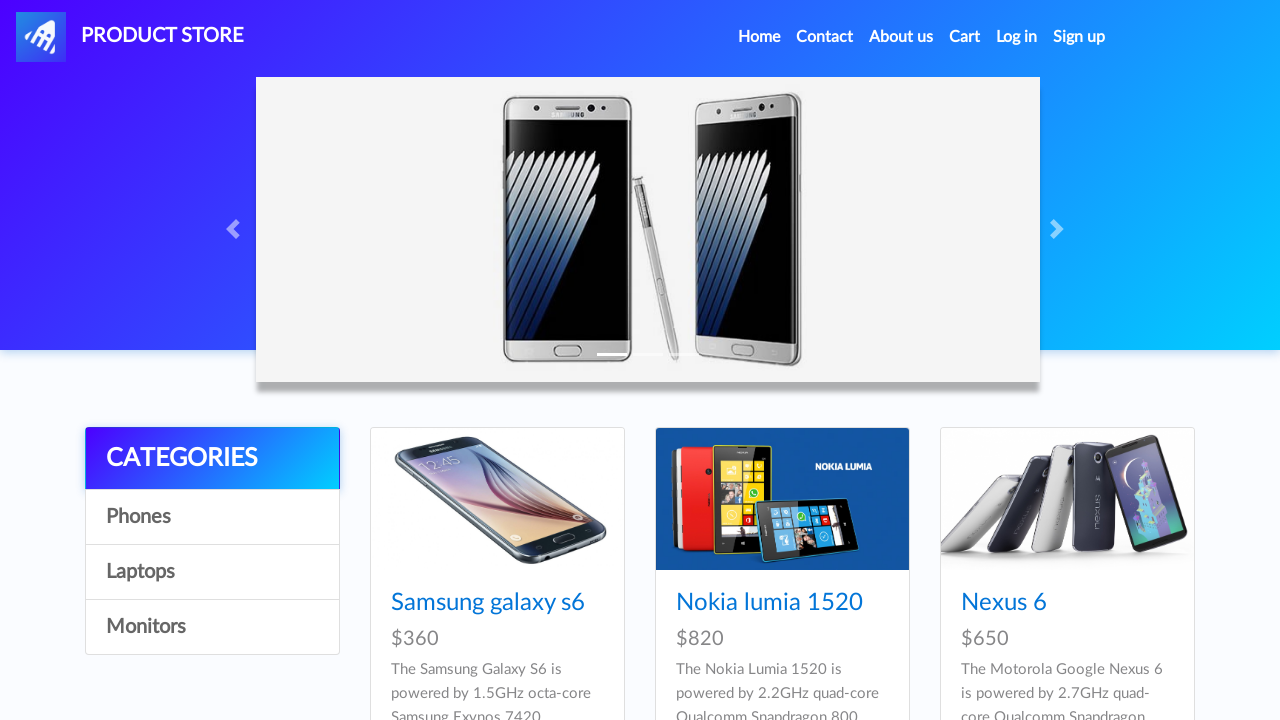

Clicked the Home link at (759, 37) on a:has-text('Home')
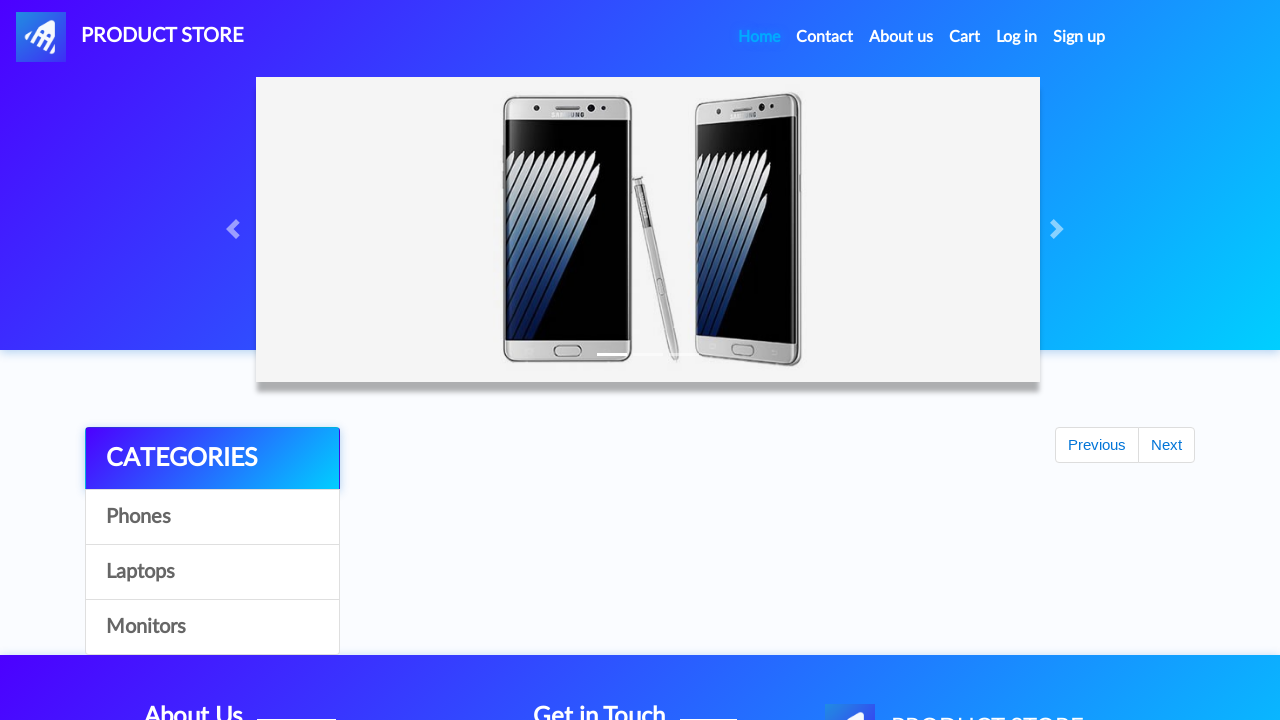

Verified navigation to home page at https://www.demoblaze.com/index.html
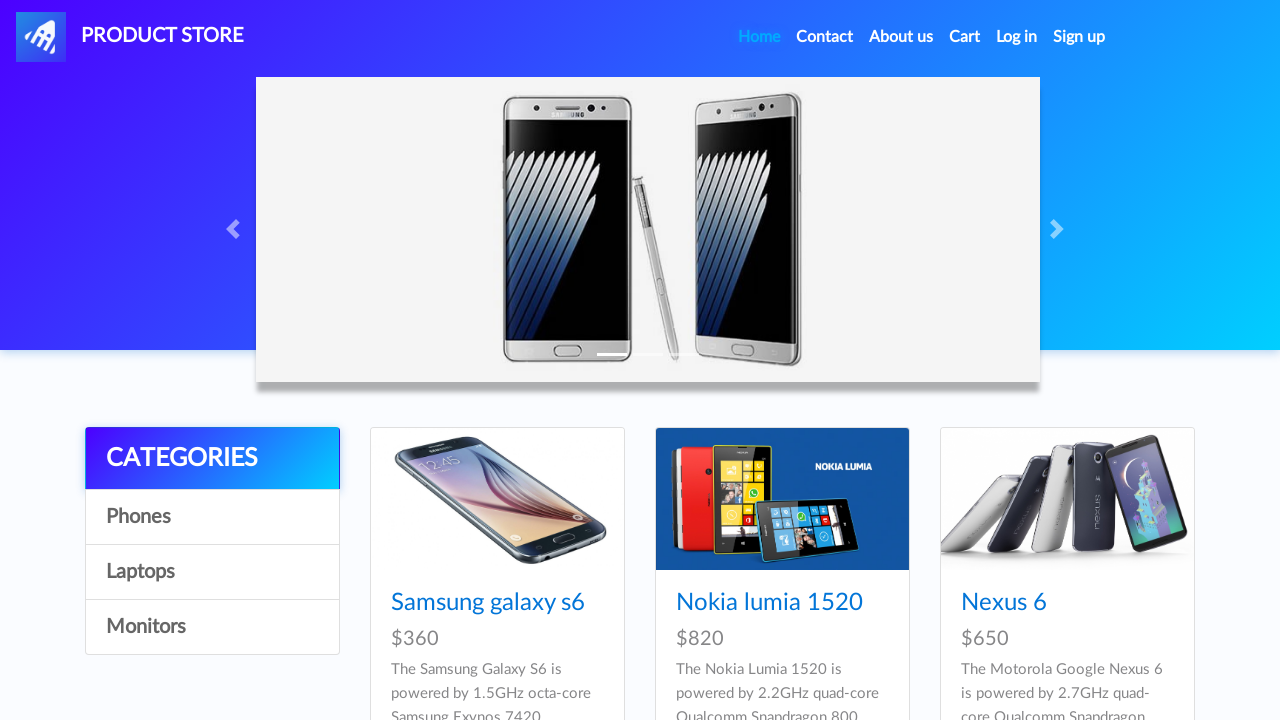

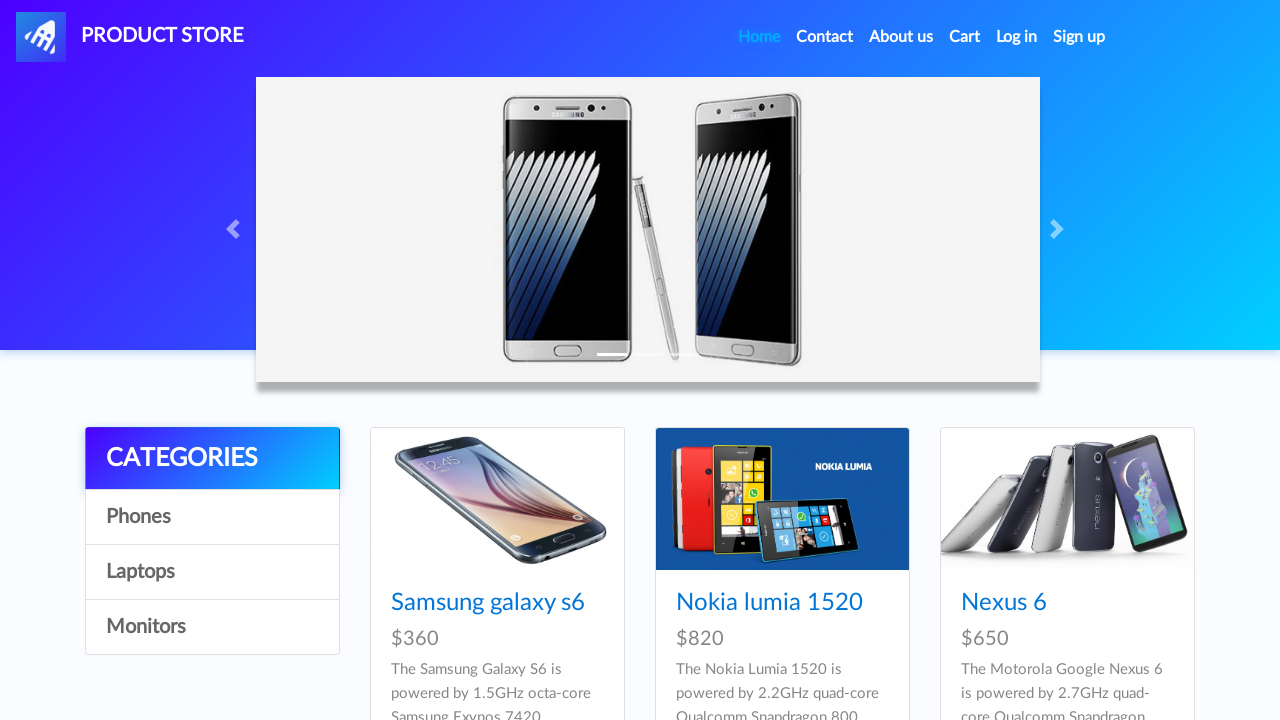